Tests various web form elements including text fields, dropdowns, checkboxes, and form submission on the Selenium demo page

Starting URL: https://www.selenium.dev/selenium/web/web-form.html

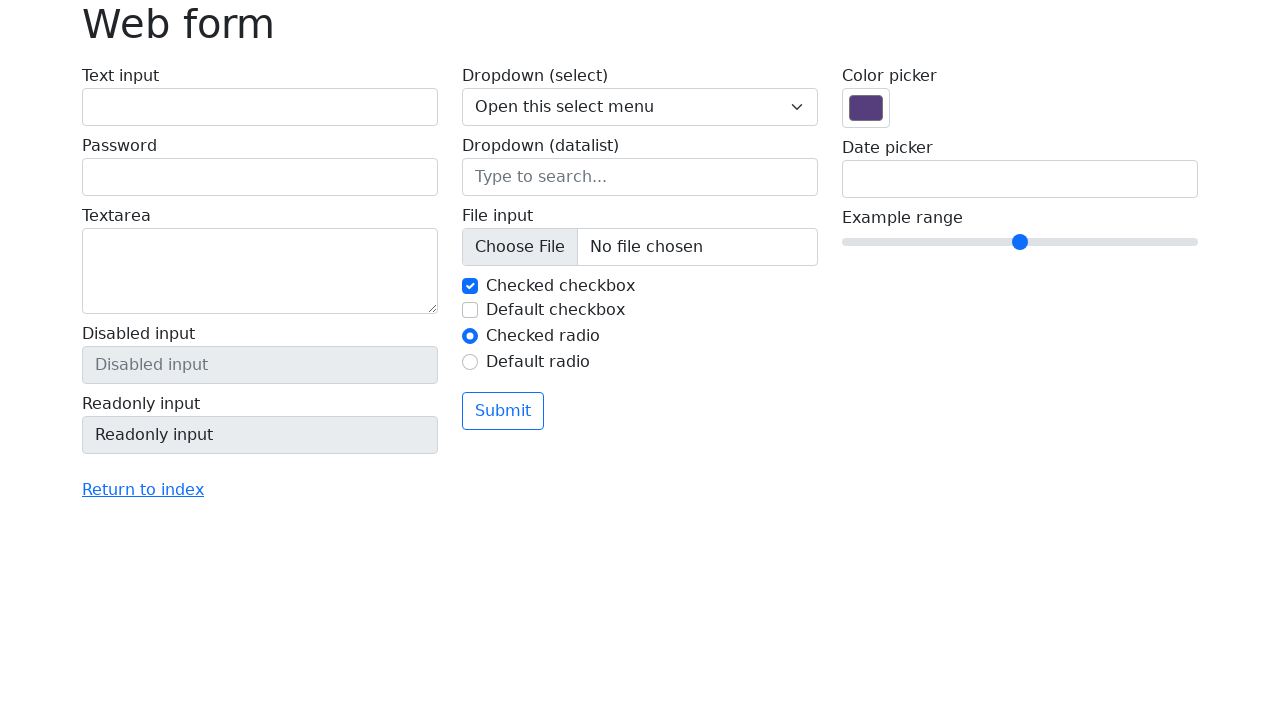

Verified page title is 'Web form'
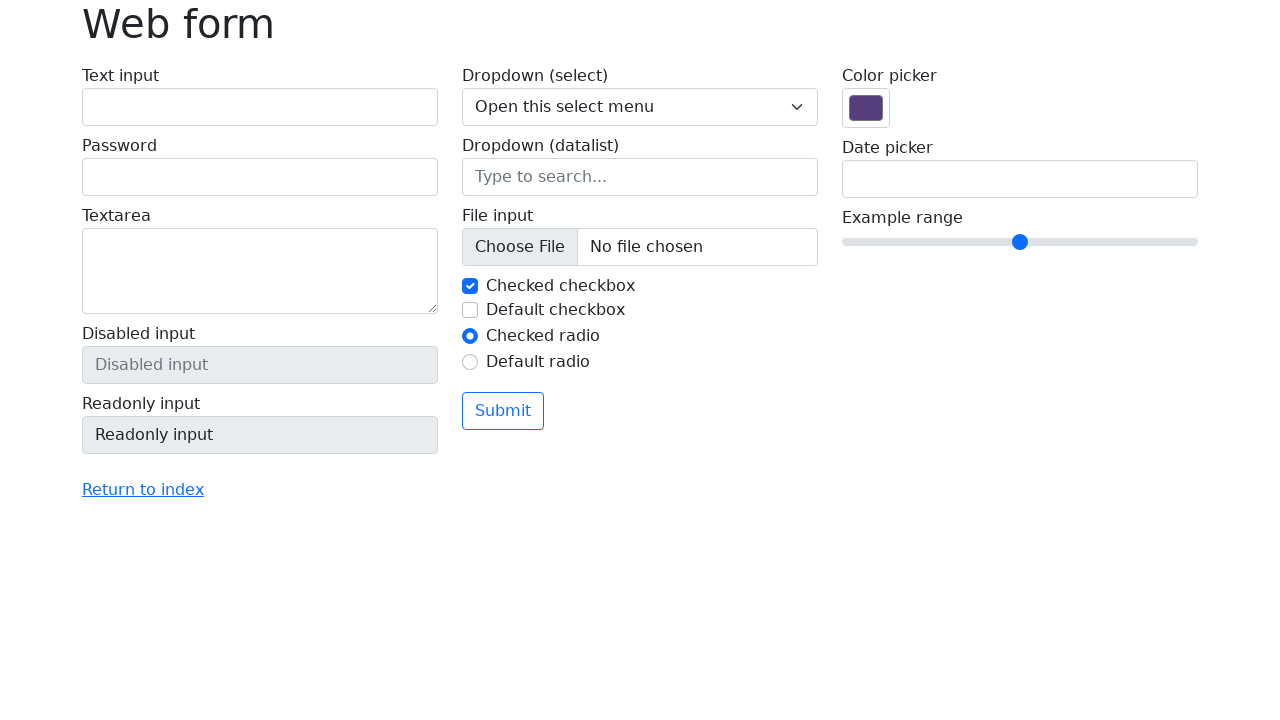

Filled text field with 'testuser456' on [name='my-text']
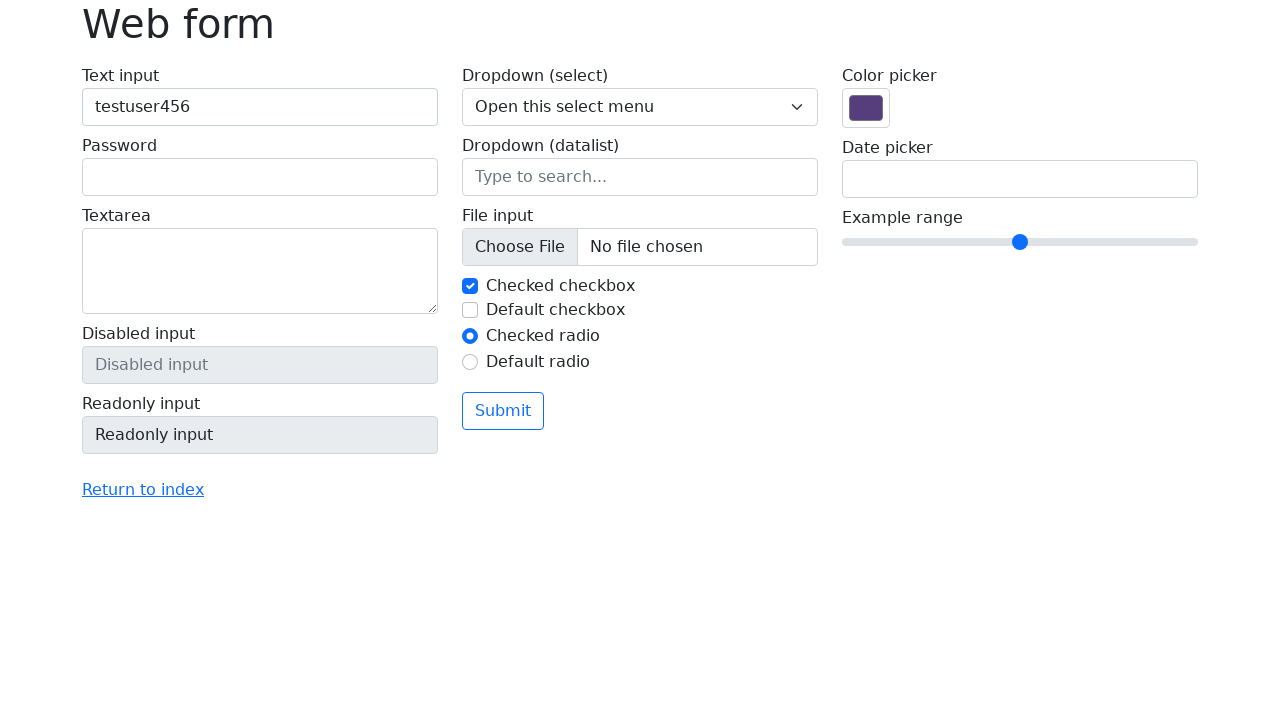

Filled password field with 'SecurePass123!' on [name='my-password']
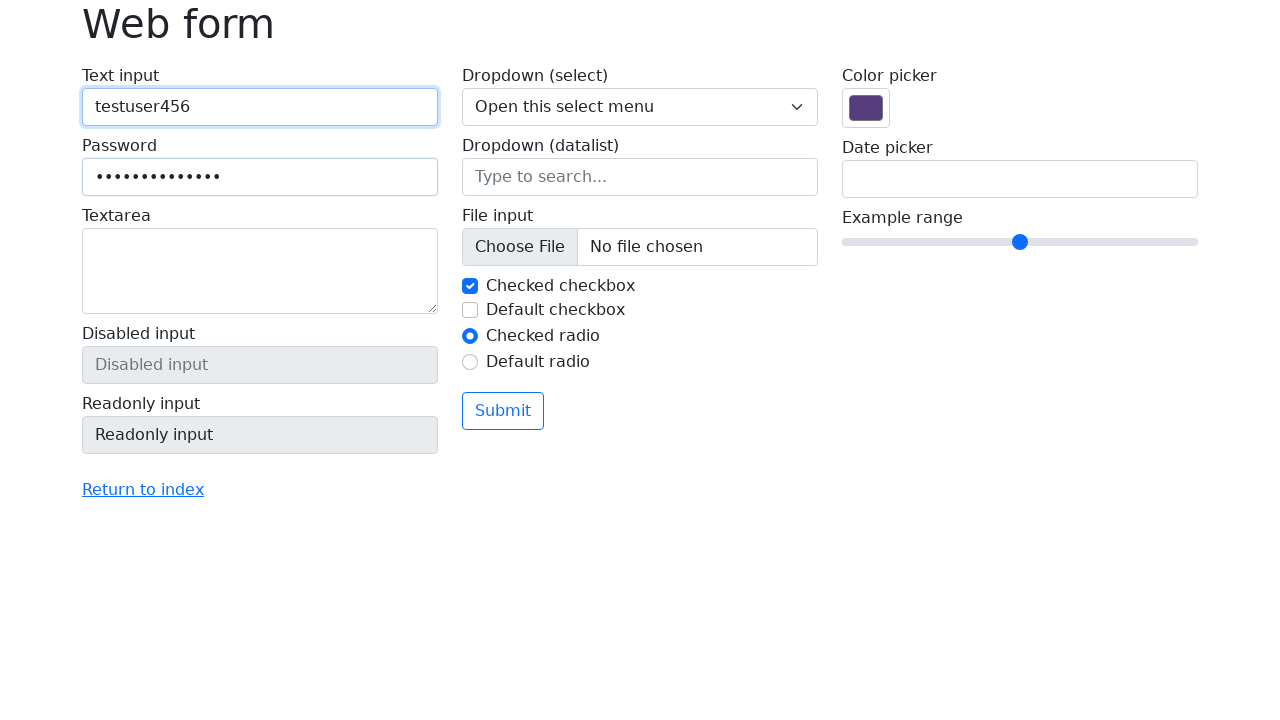

Filled textarea with sample test message on [name='my-textarea']
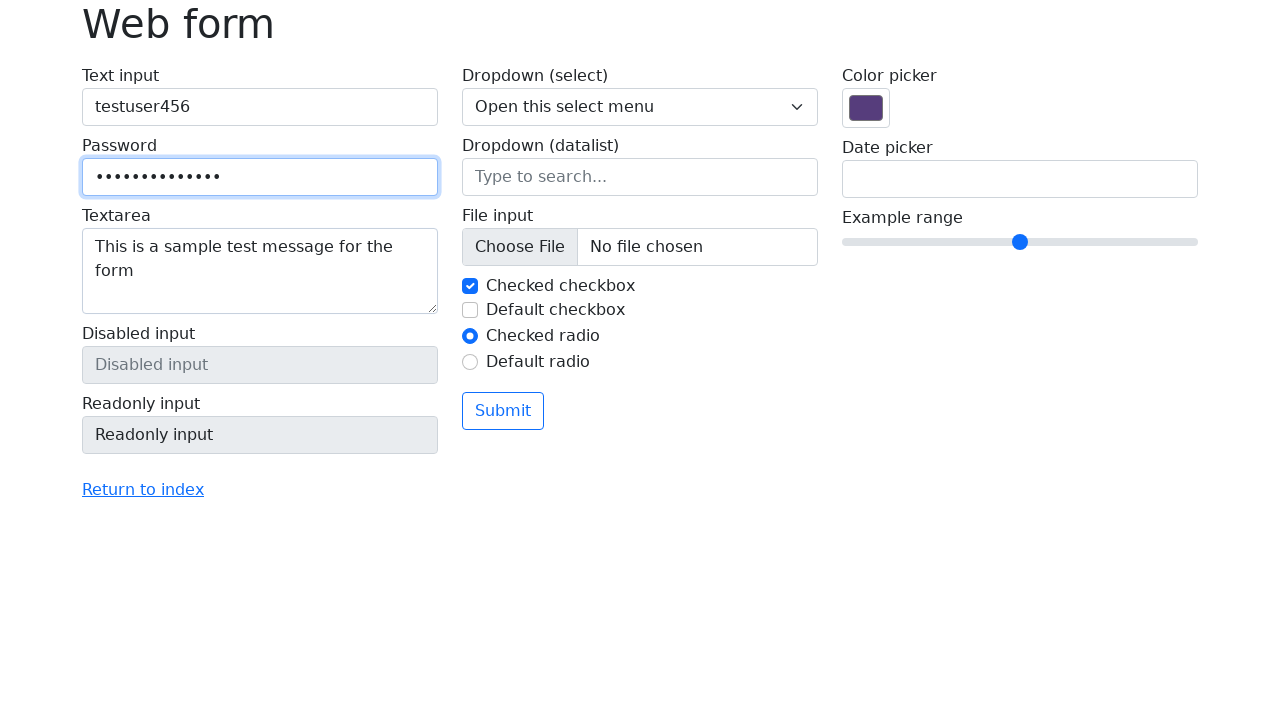

Selected 'Two' from dropdown menu on [name='my-select']
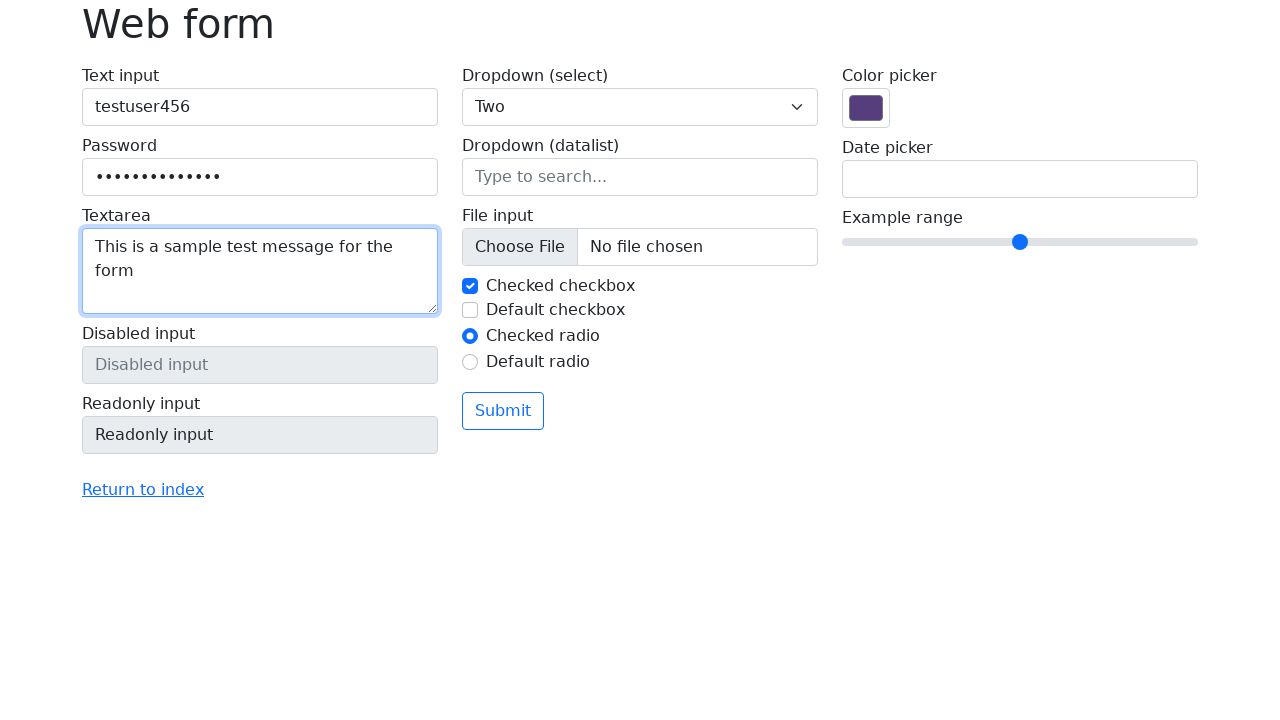

Filled datalist field with 'San Francisco' on [name='my-datalist']
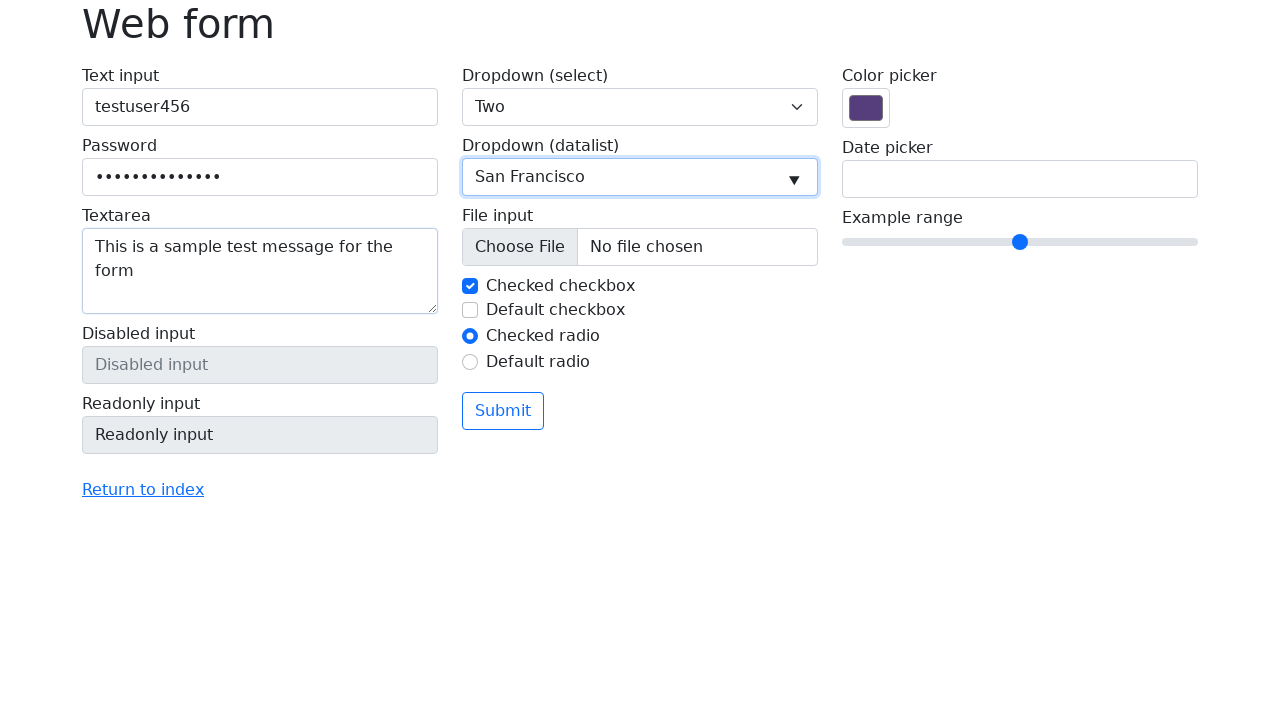

Set range slider value to 7 on [name='my-range']
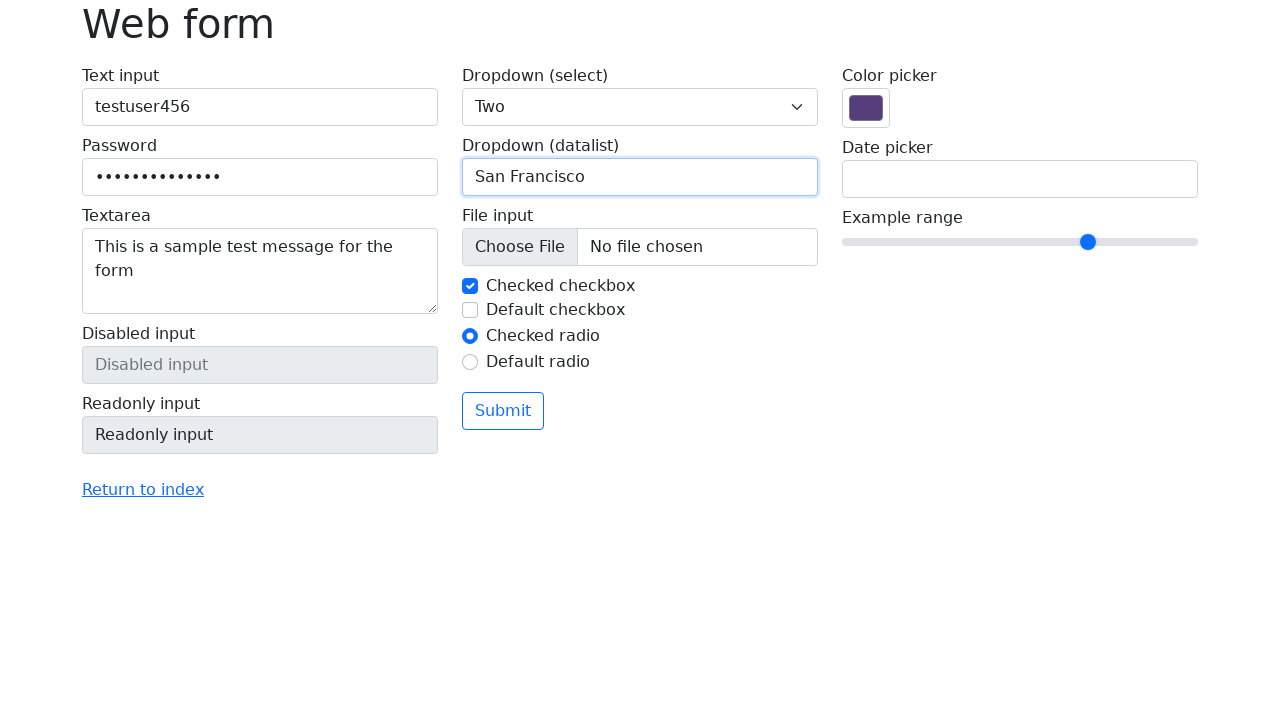

Checked first checkbox on #my-check-1
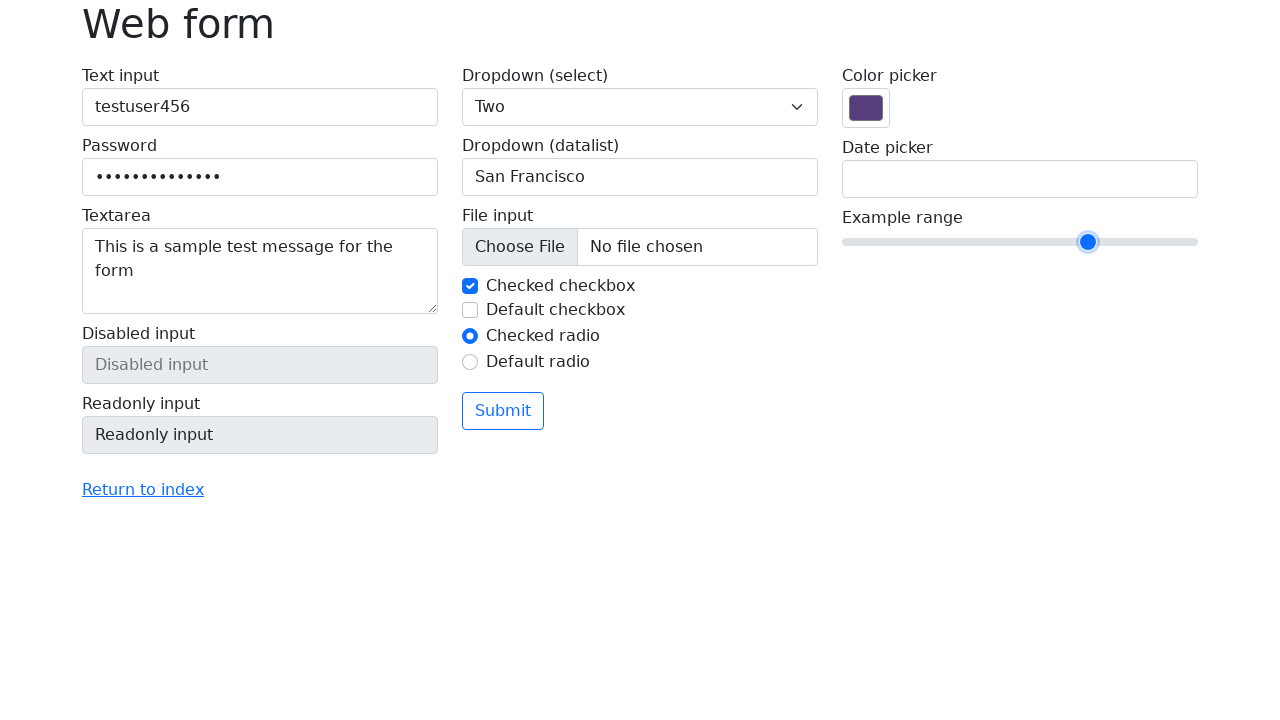

Checked second checkbox at (470, 310) on #my-check-2
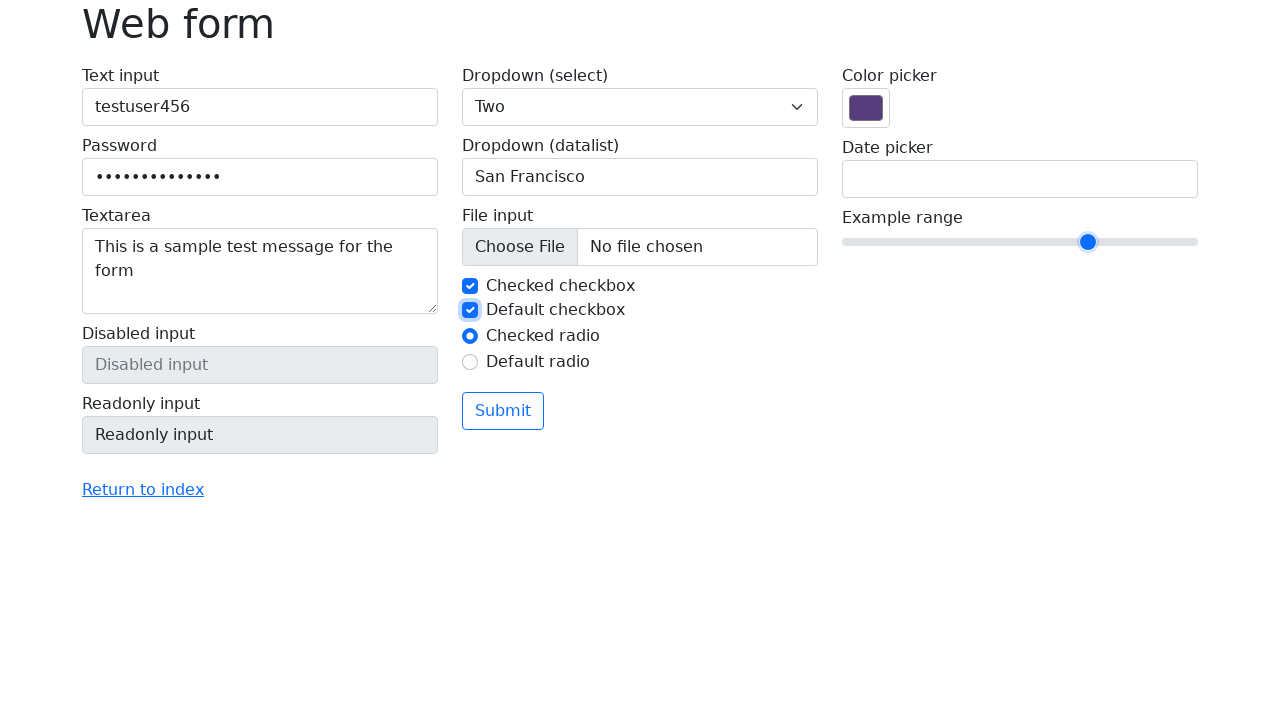

Clicked submit button to submit form at (503, 411) on button
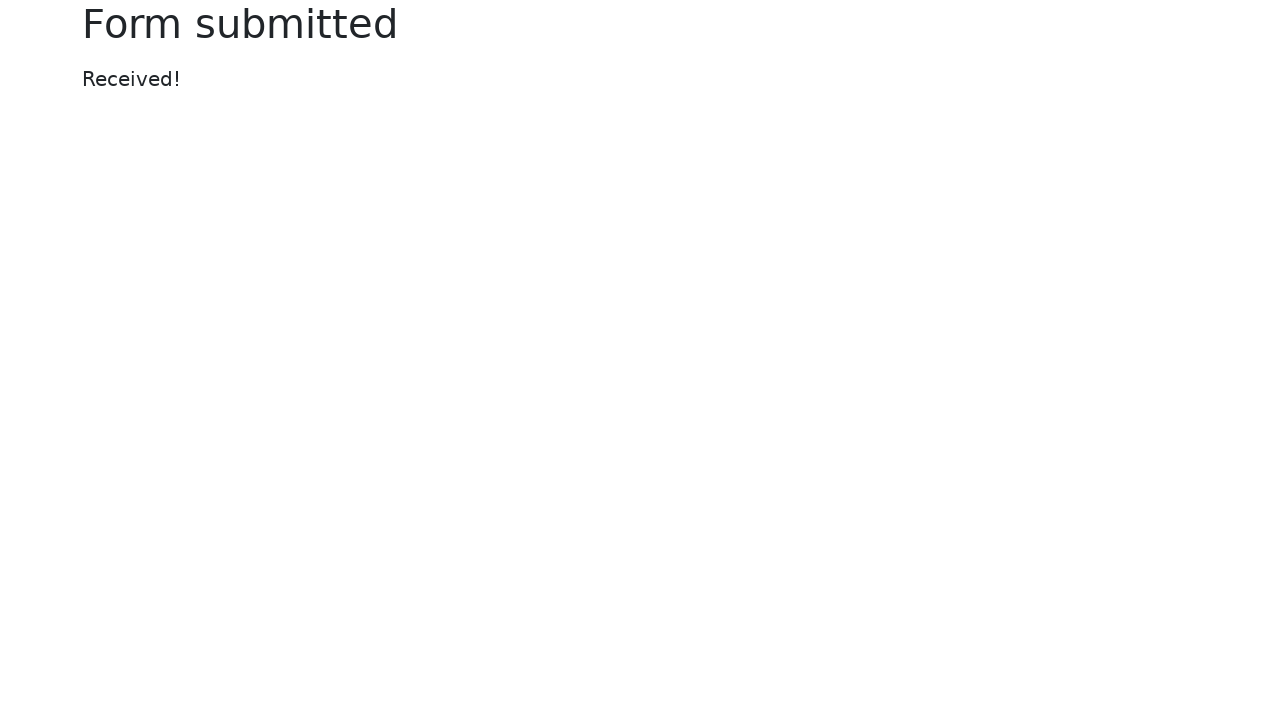

Success message element appeared
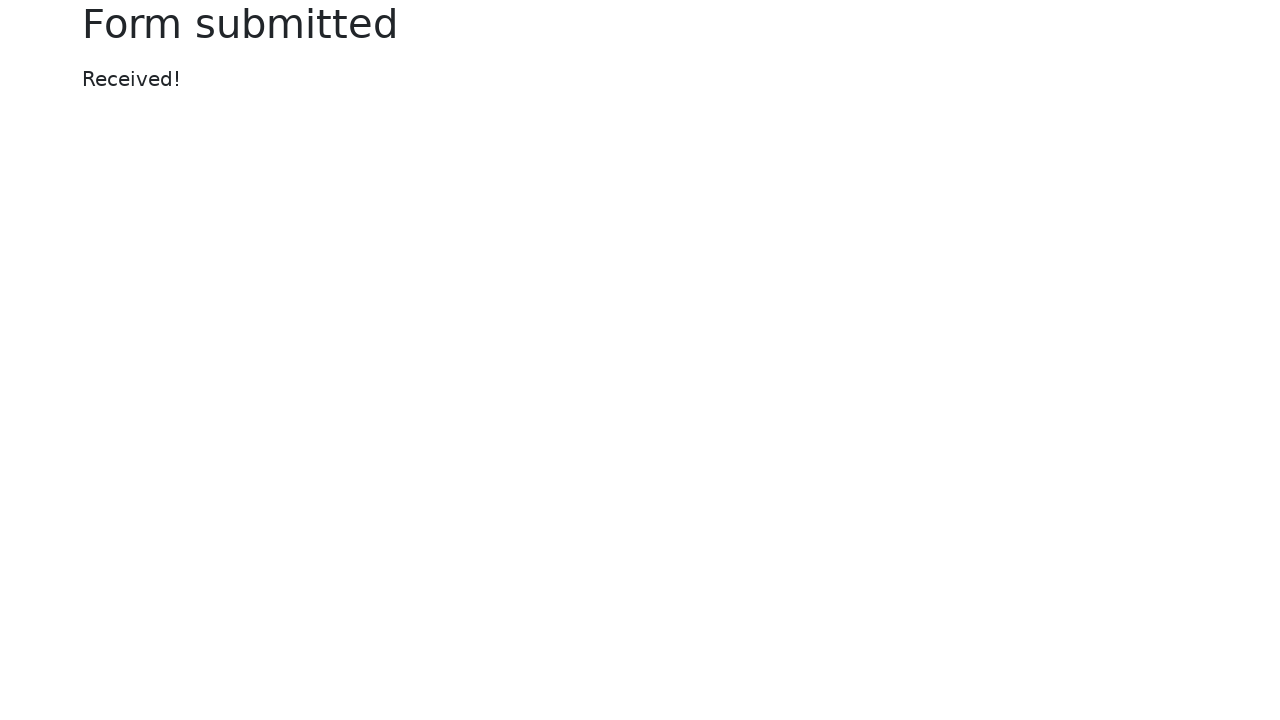

Verified success message displays 'Received!'
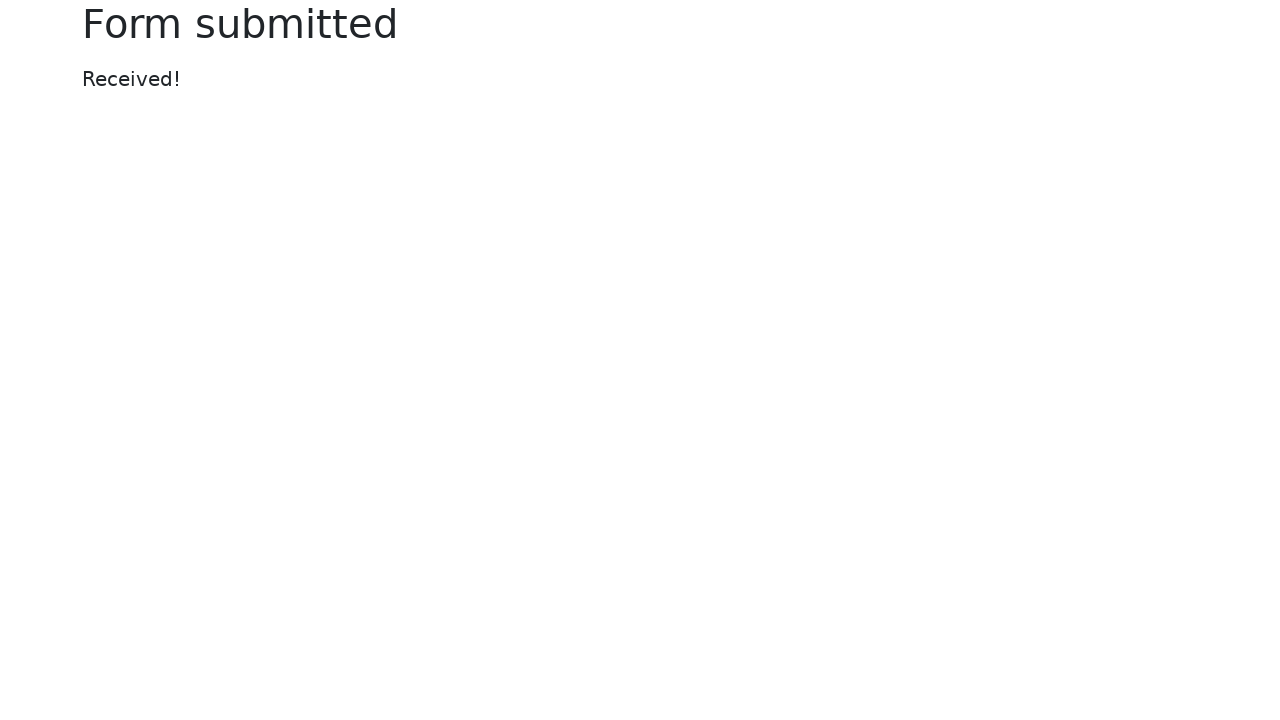

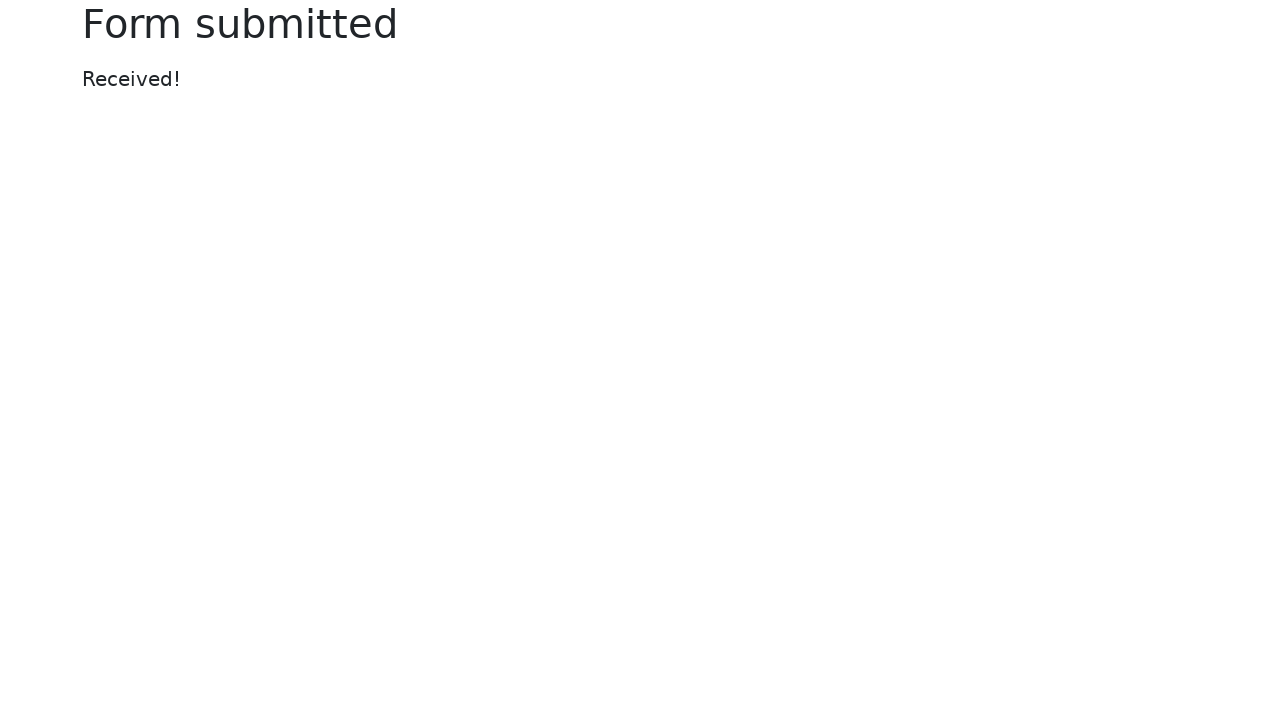